Tests JavaScript confirmation alert handling by clicking a button to trigger a confirmation dialog, accepting it, and verifying the result message displays correctly.

Starting URL: http://the-internet.herokuapp.com/javascript_alerts

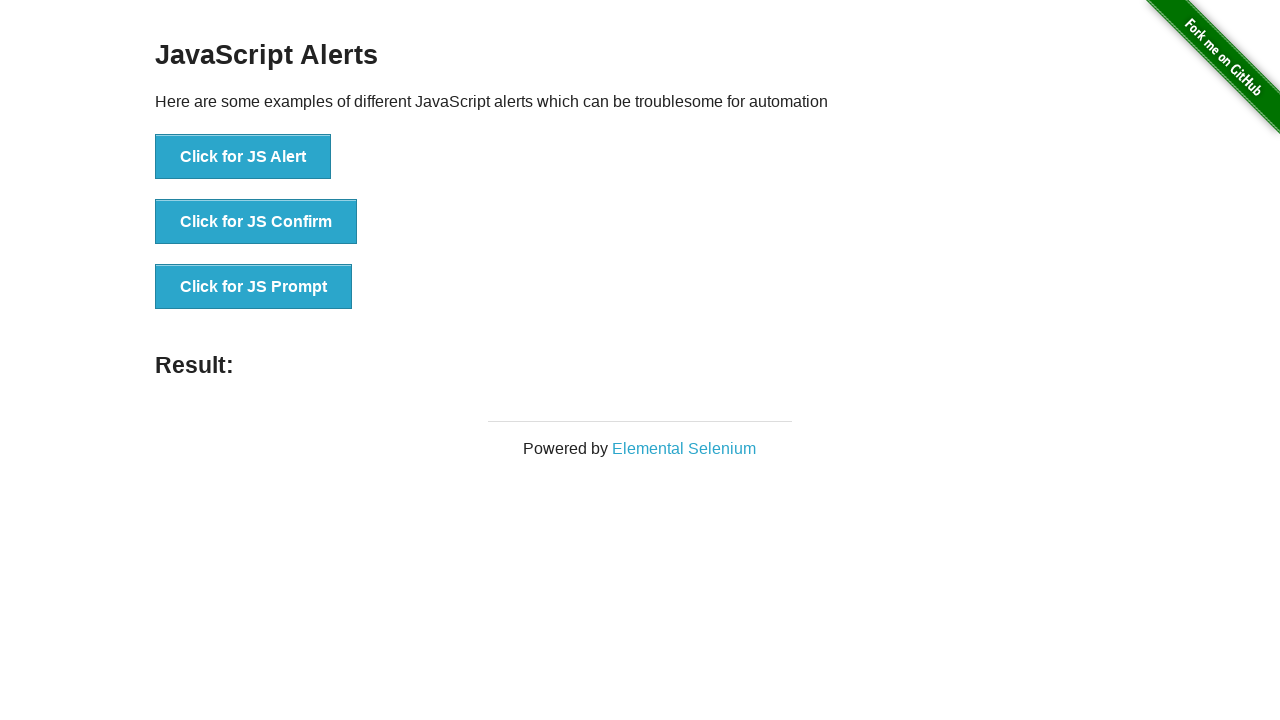

Set up dialog handler to accept confirmation alerts
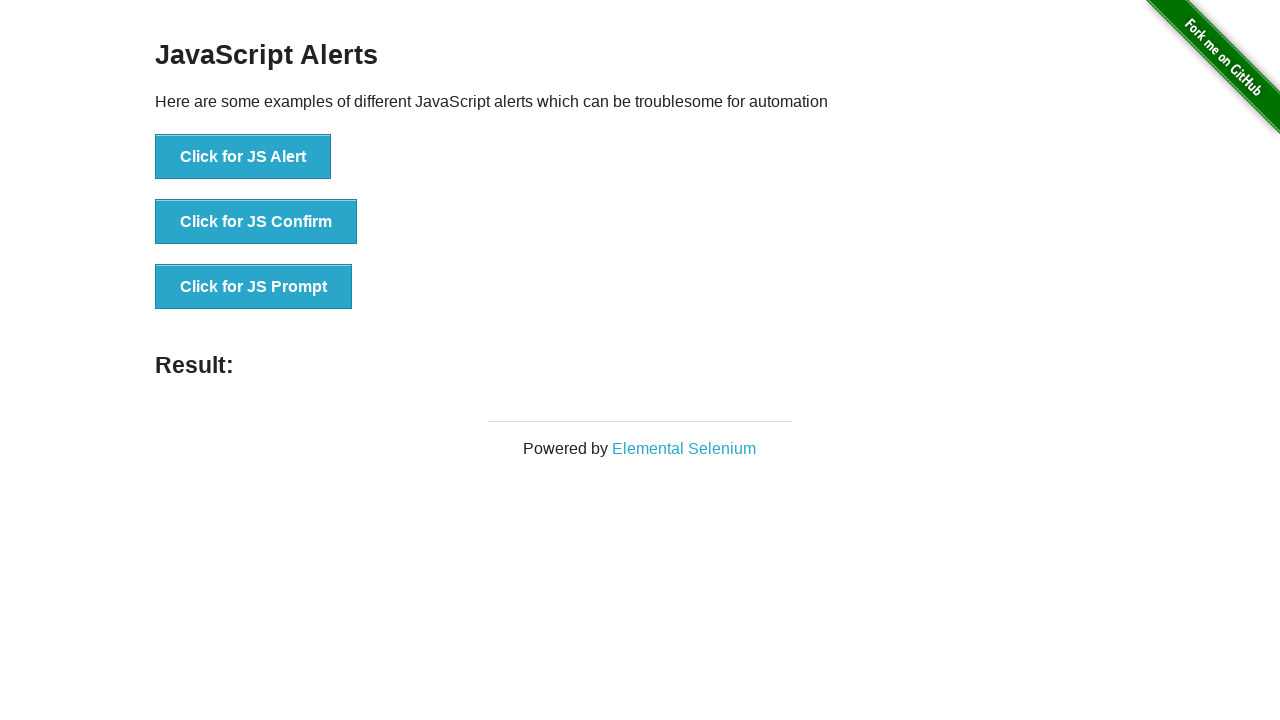

Clicked the confirmation alert button at (256, 222) on .example li:nth-child(2) button
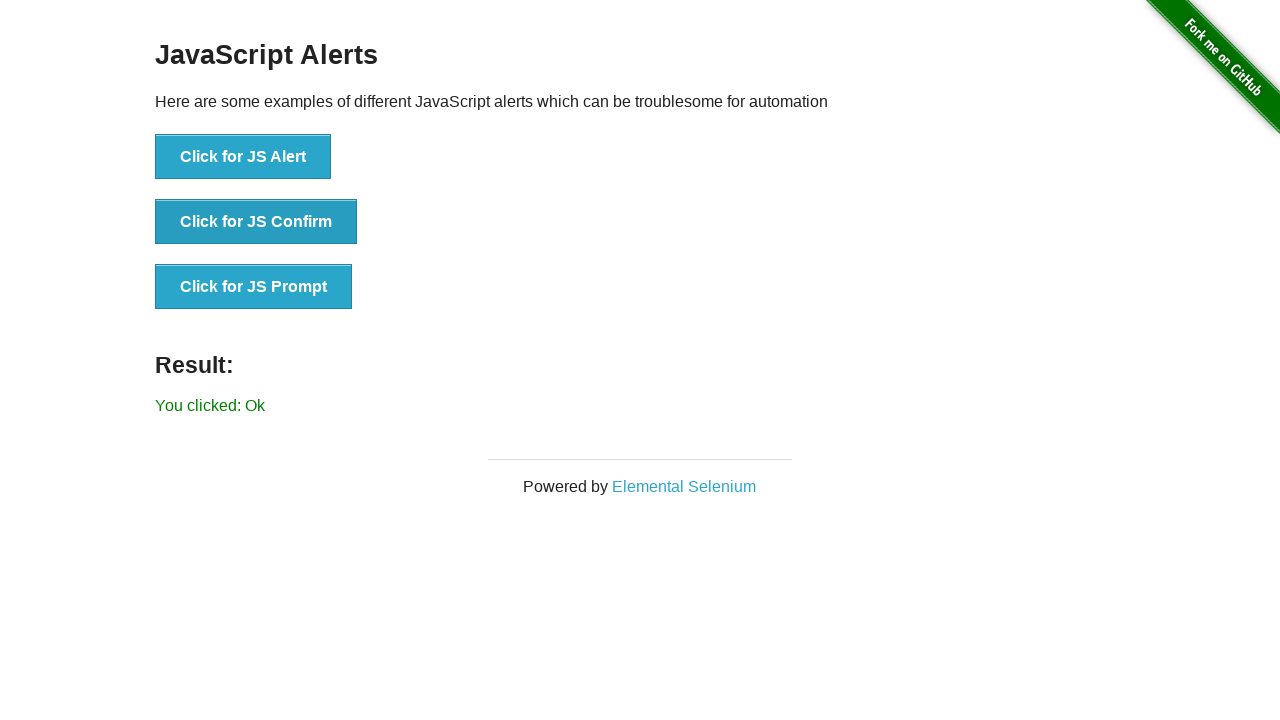

Result message element appeared
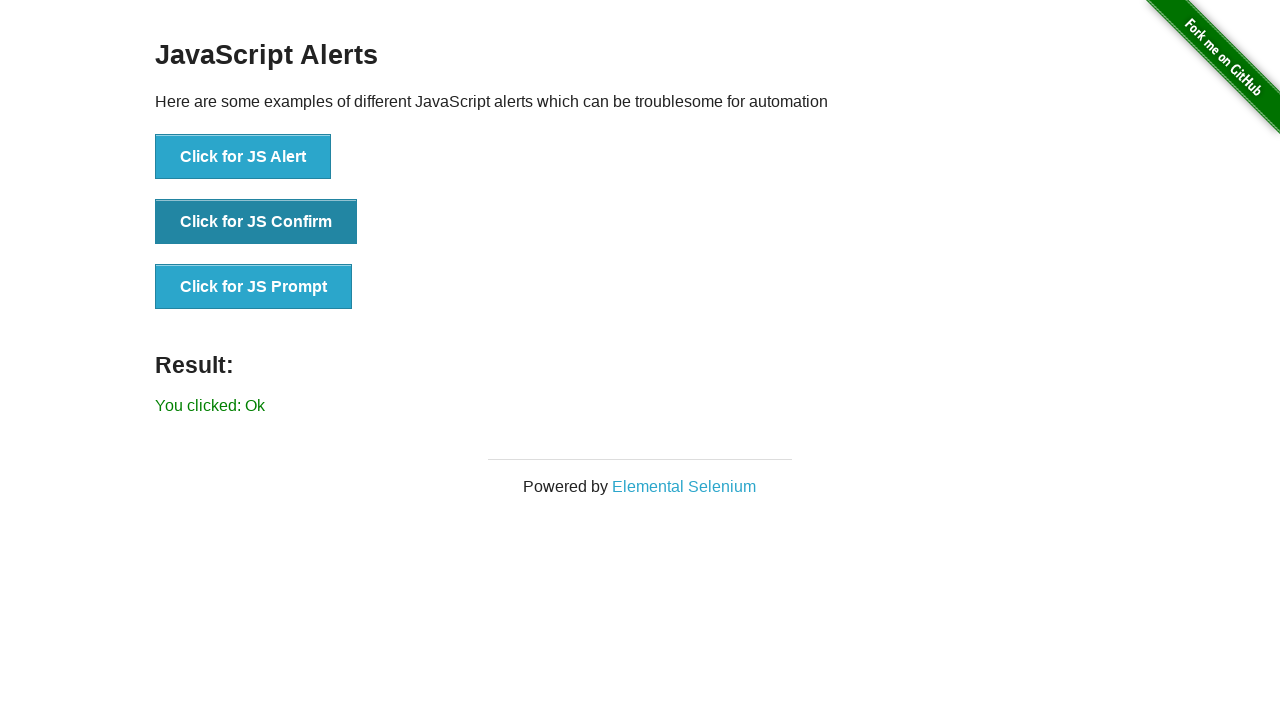

Retrieved result text: 'You clicked: Ok'
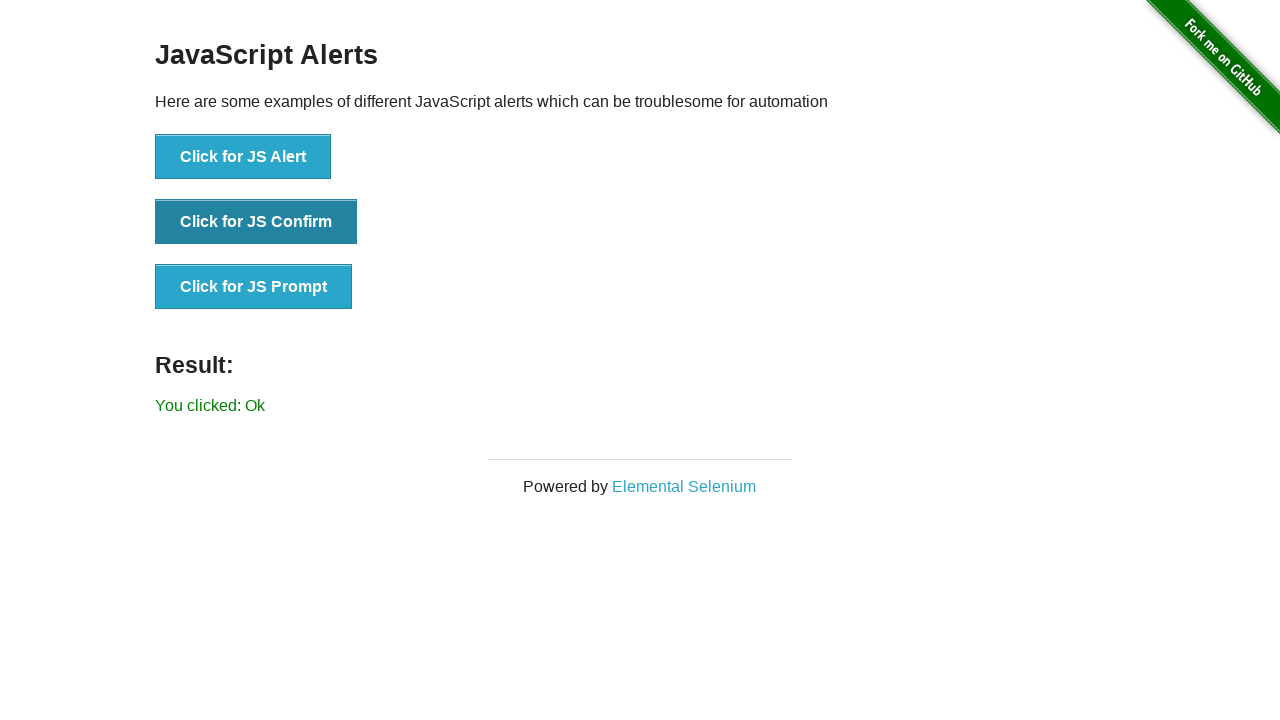

Verified result text is 'You clicked: Ok'
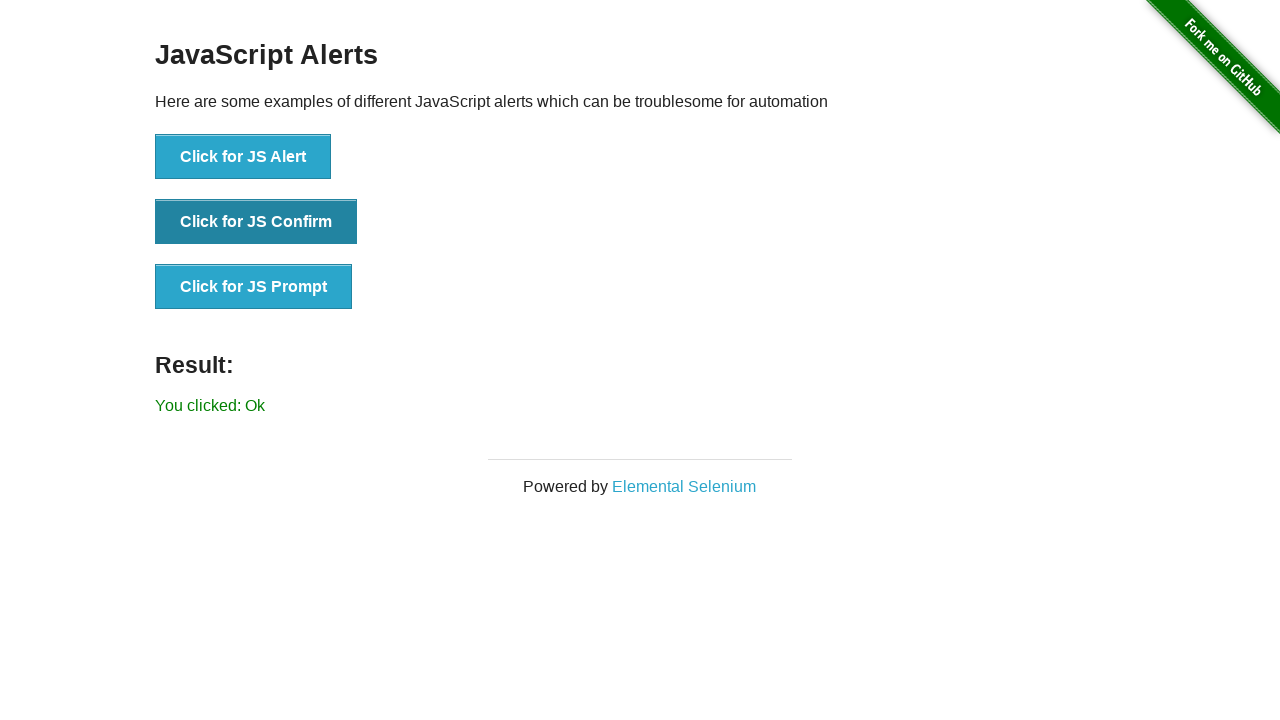

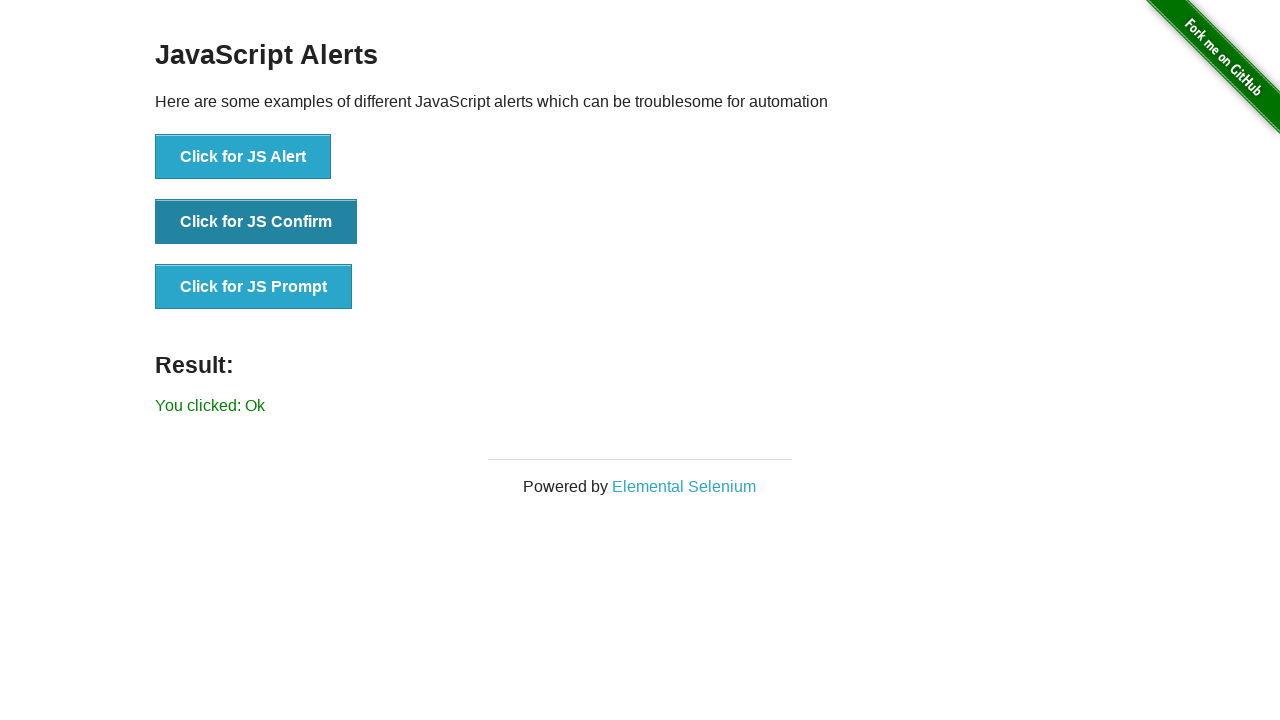